Navigates to VWO app homepage and clicks on the "Start a free trial" link

Starting URL: https://app.vwo.com

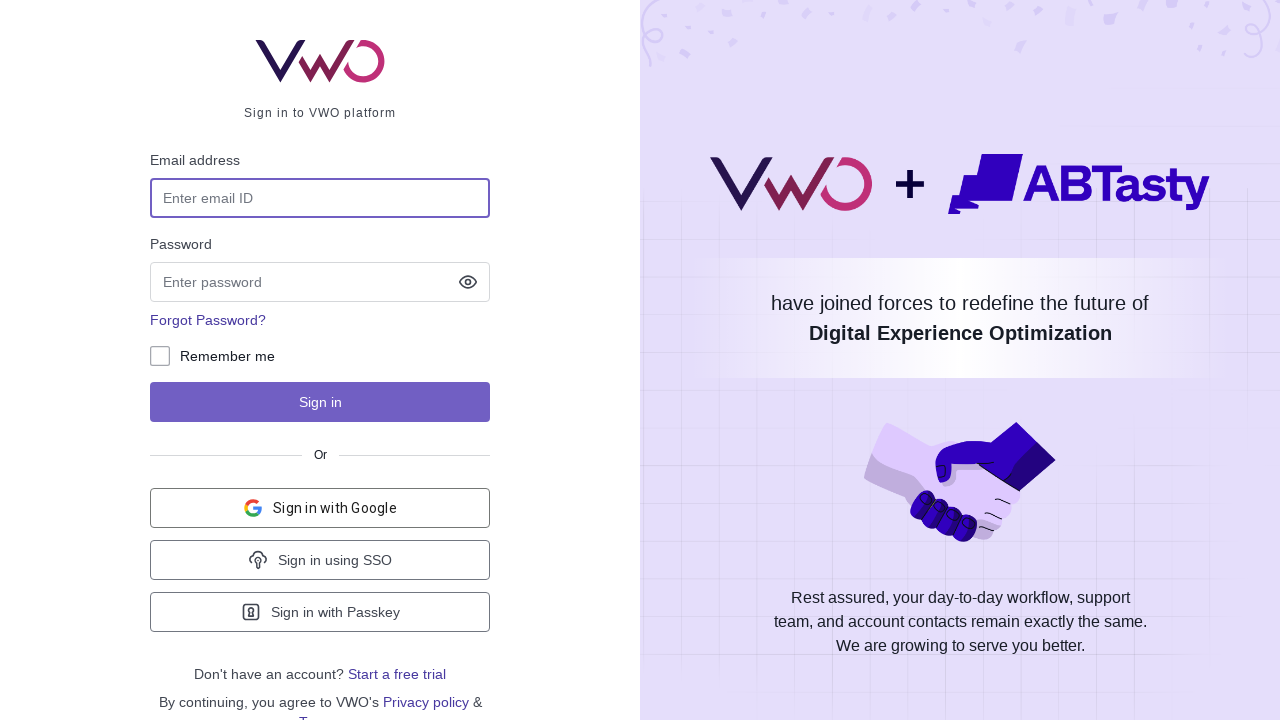

Navigated to VWO app homepage
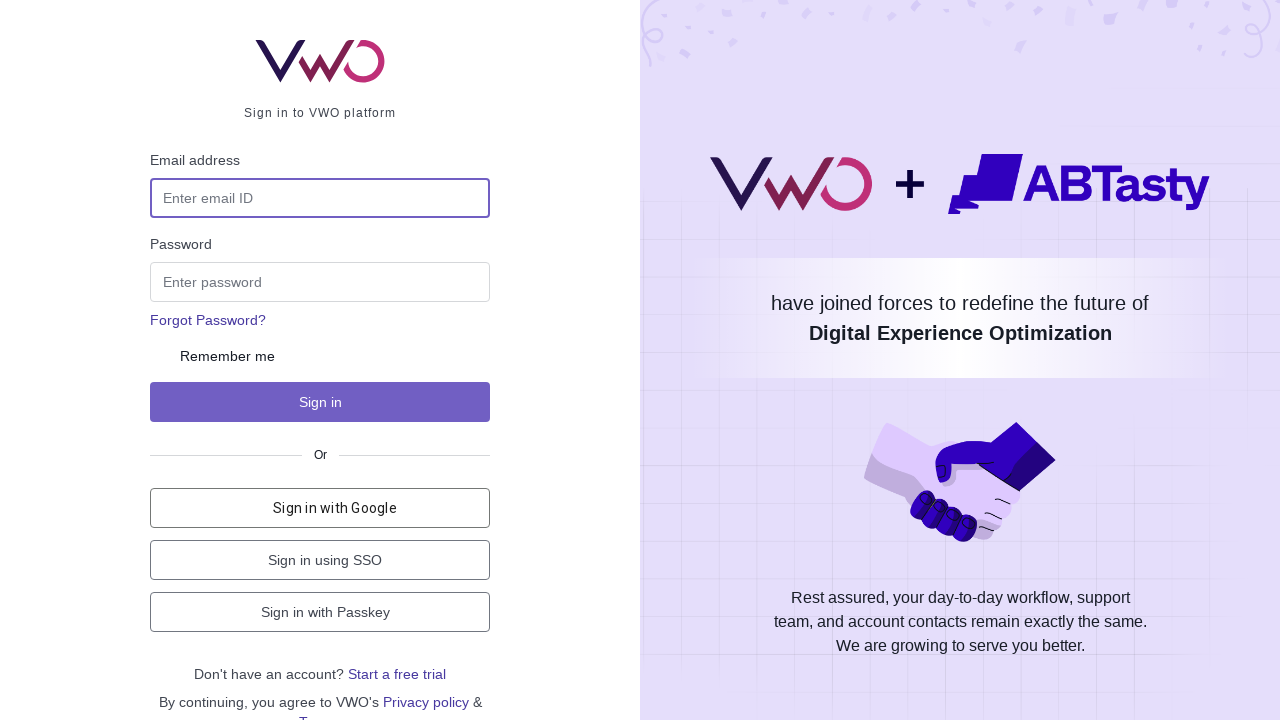

Clicked on 'Start a free trial' link at (397, 674) on text=Start a free trial
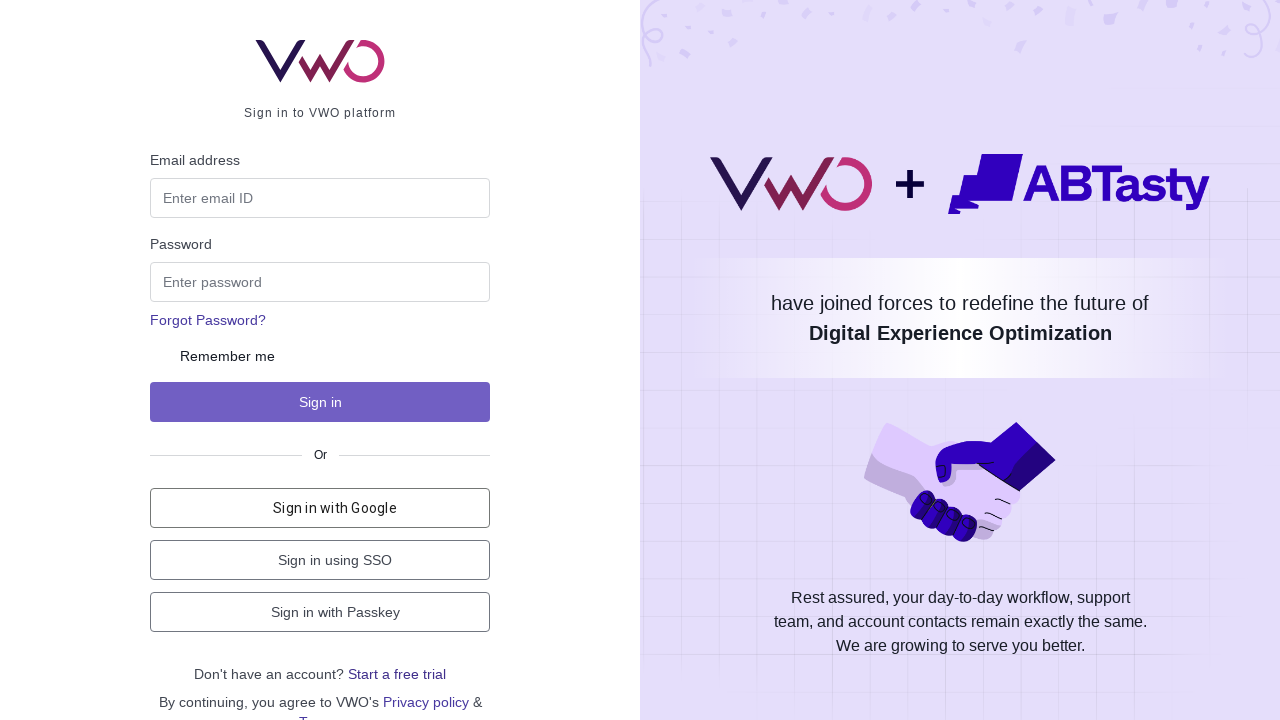

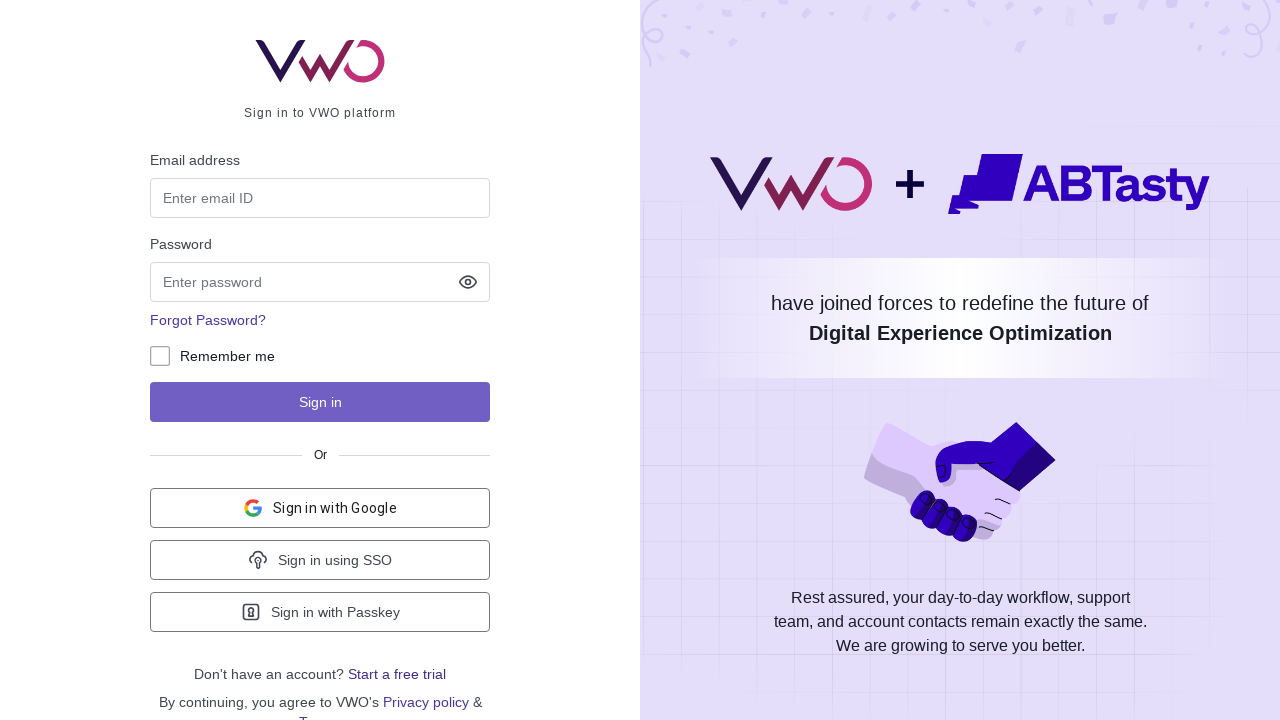